Tests confirm box alert by clicking the confirm button and accepting the dialog

Starting URL: https://demoqa.com

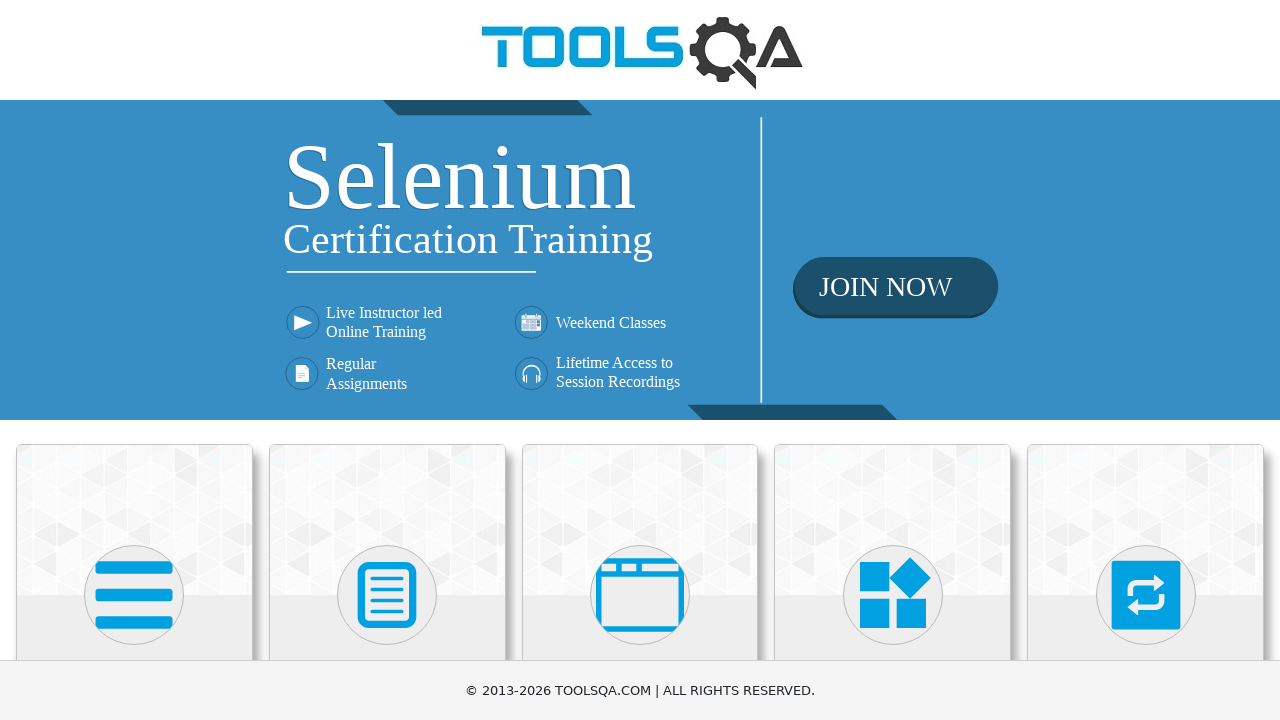

Clicked on Alerts, Frame & Windows section at (640, 360) on xpath=//h5[text()='Alerts, Frame & Windows']
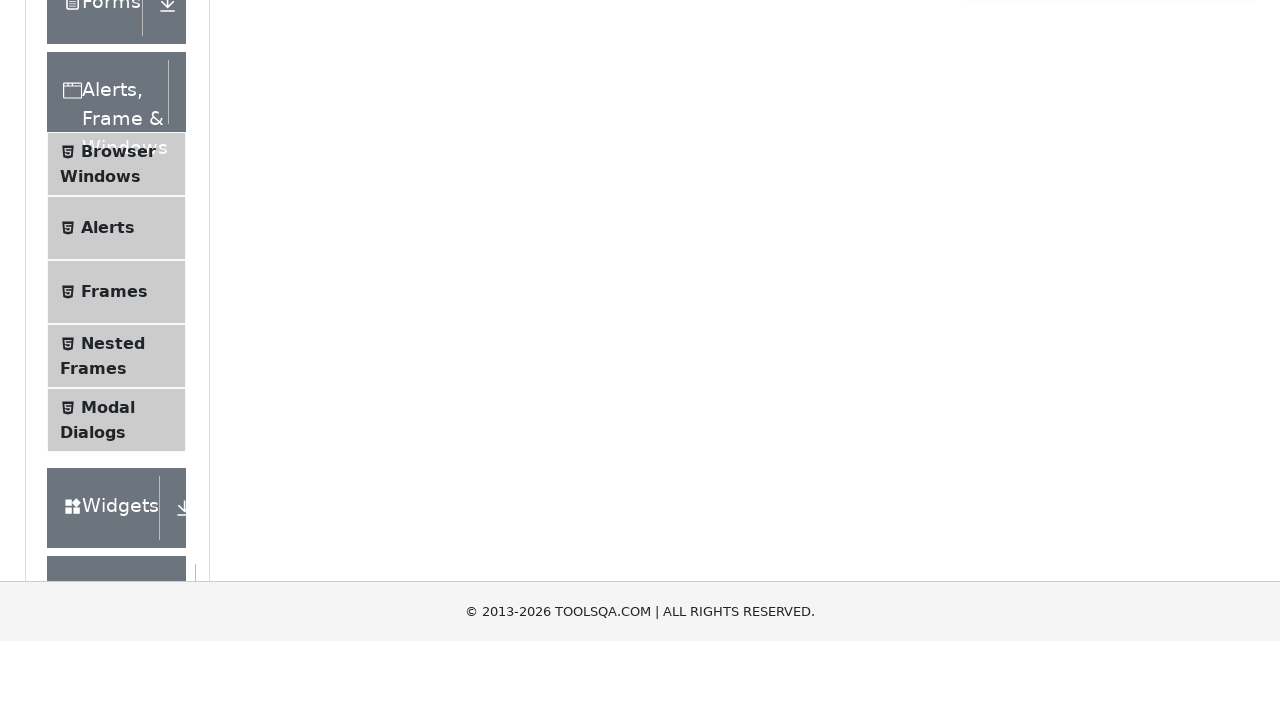

Scrolled down by 400 pixels
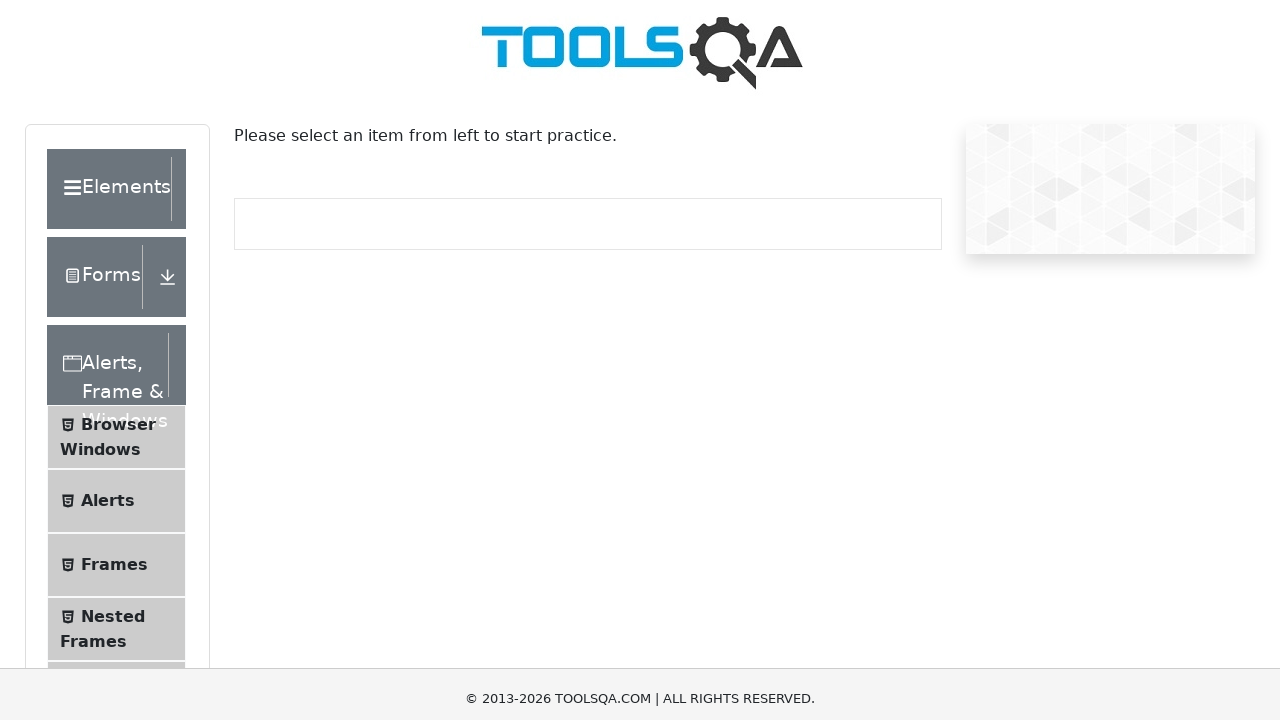

Clicked on Alerts menu item at (108, 501) on xpath=//span[text()='Alerts']
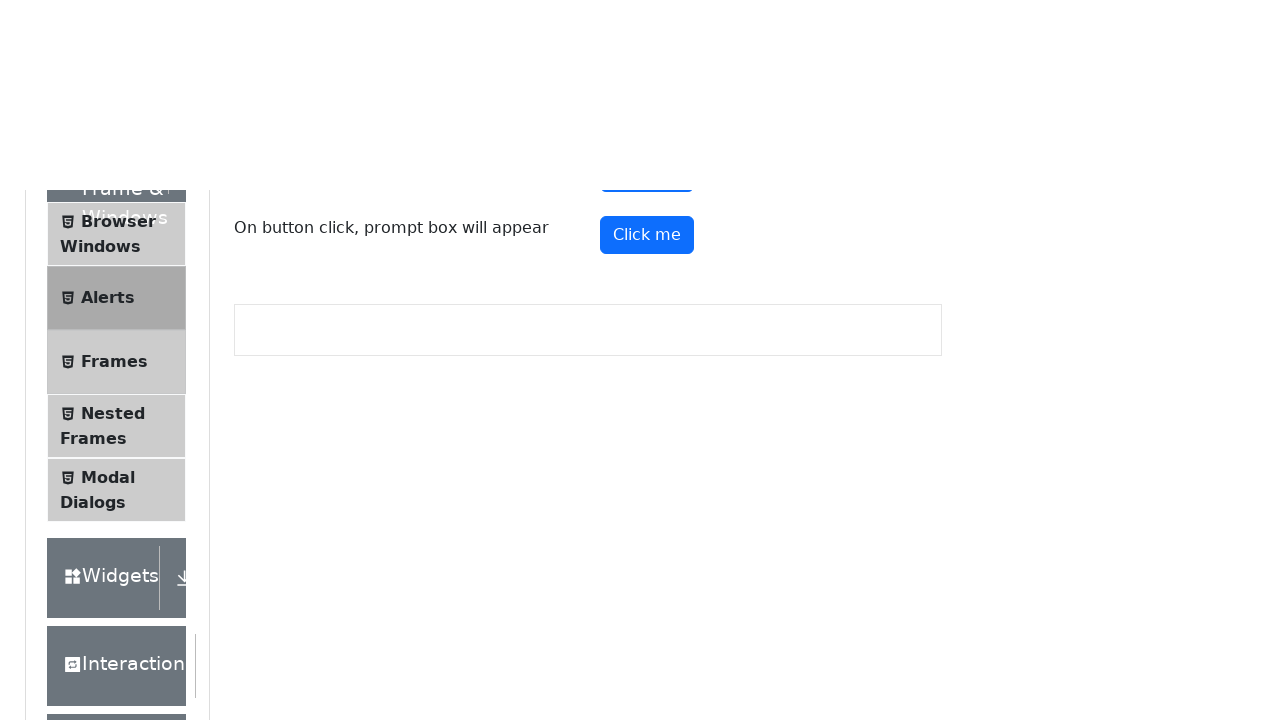

Set up dialog handler to accept dialogs
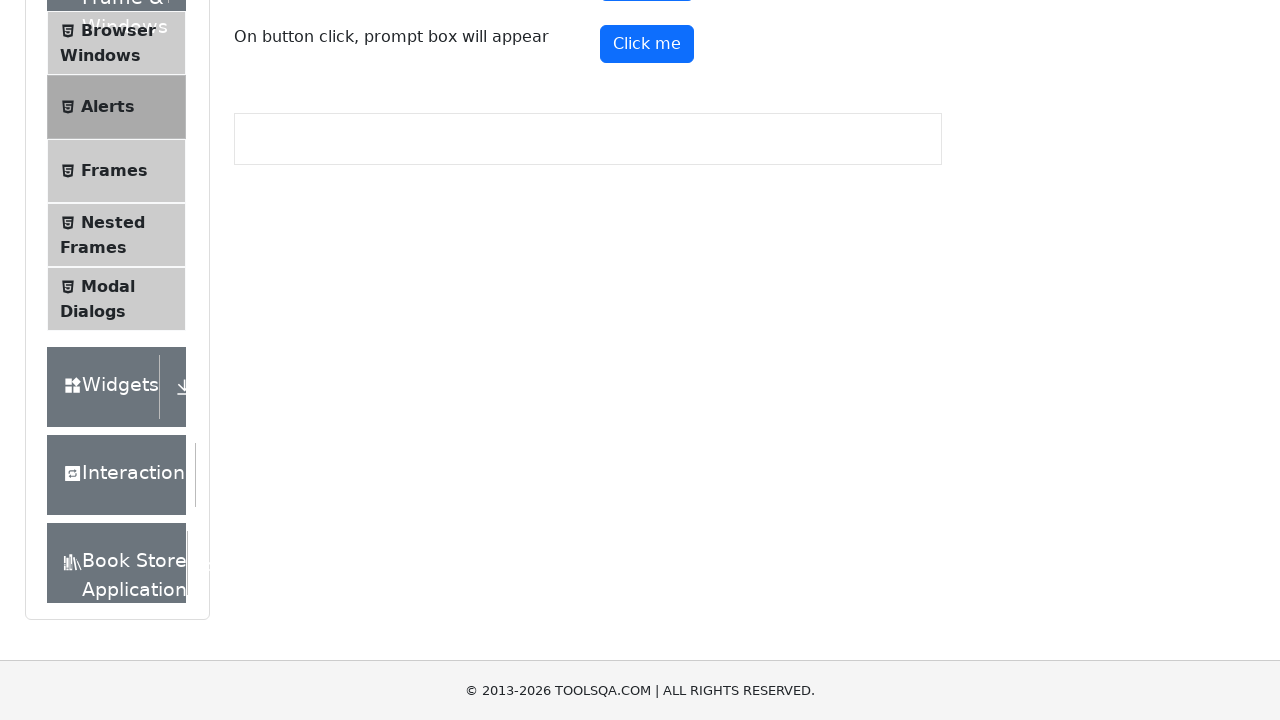

Clicked confirm button to trigger the confirm box alert at (647, 19) on #confirmButton
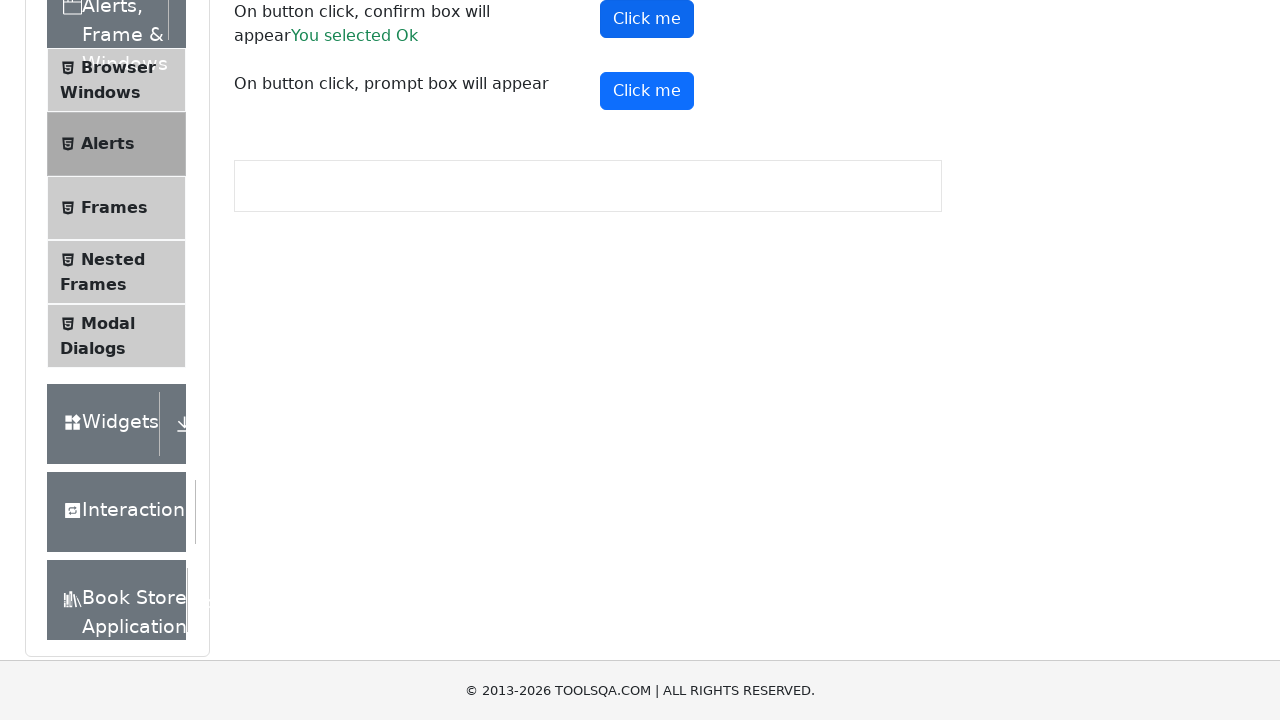

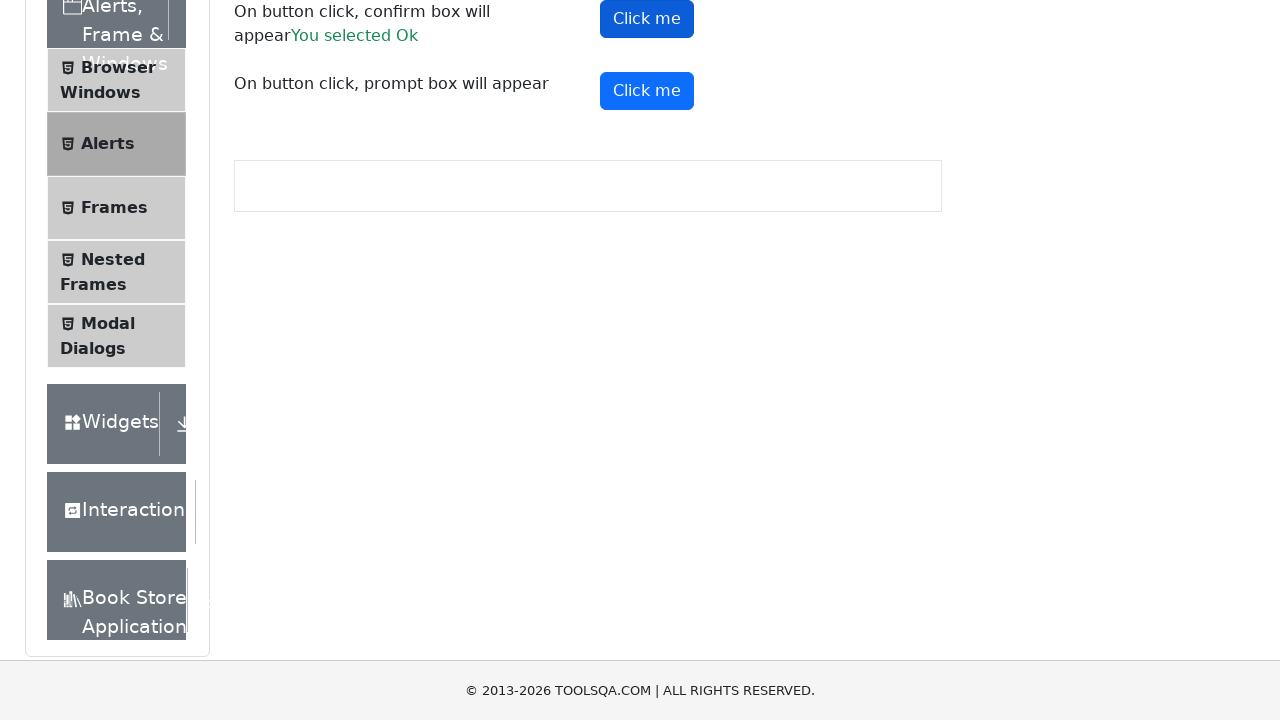